Tests window switching functionality by opening a new tab, switching between tabs, and handling an alert dialog

Starting URL: https://formy-project.herokuapp.com/switch-window

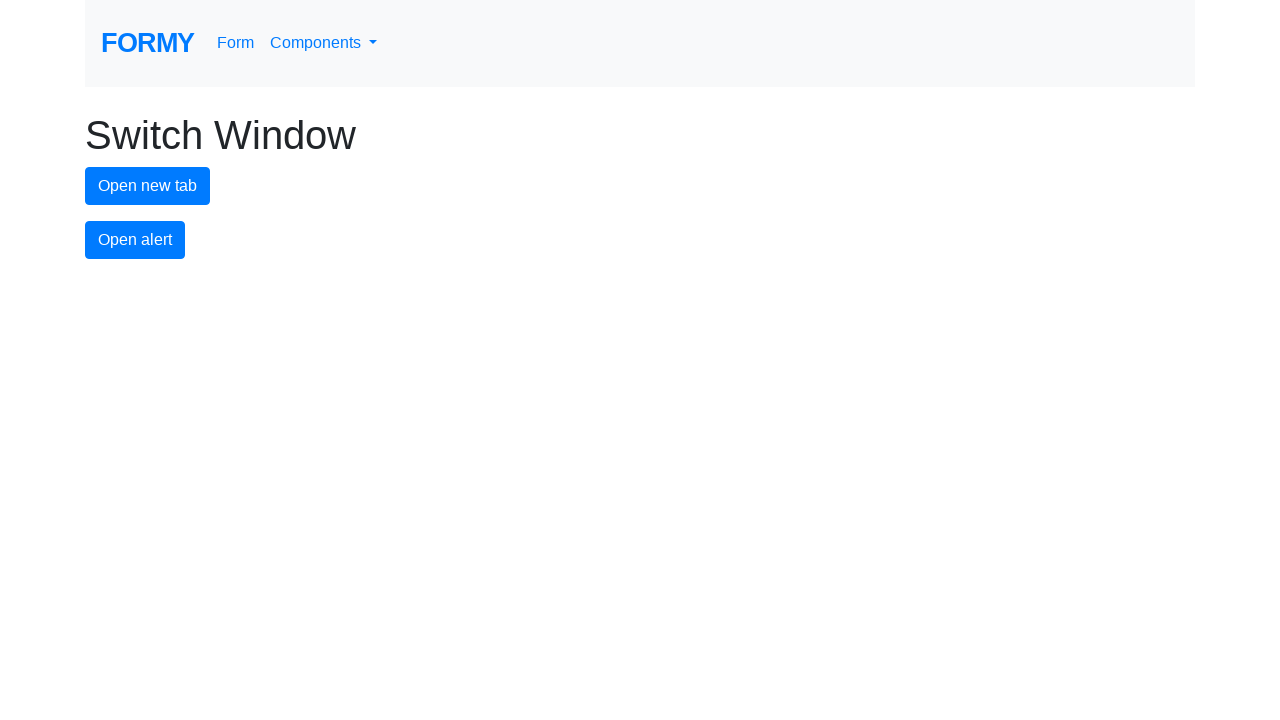

Clicked new tab button to open a new tab at (148, 186) on #new-tab-button
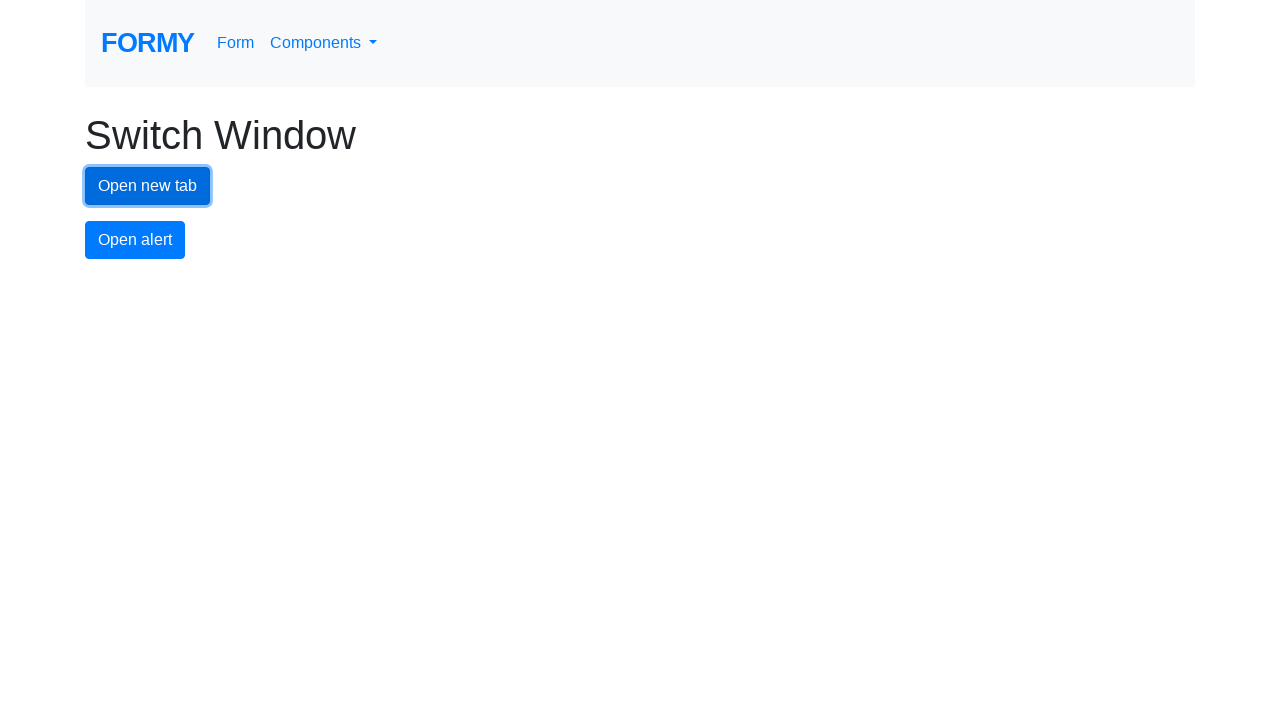

Clicked new tab button with force=True to trigger page context at (148, 186) on #new-tab-button
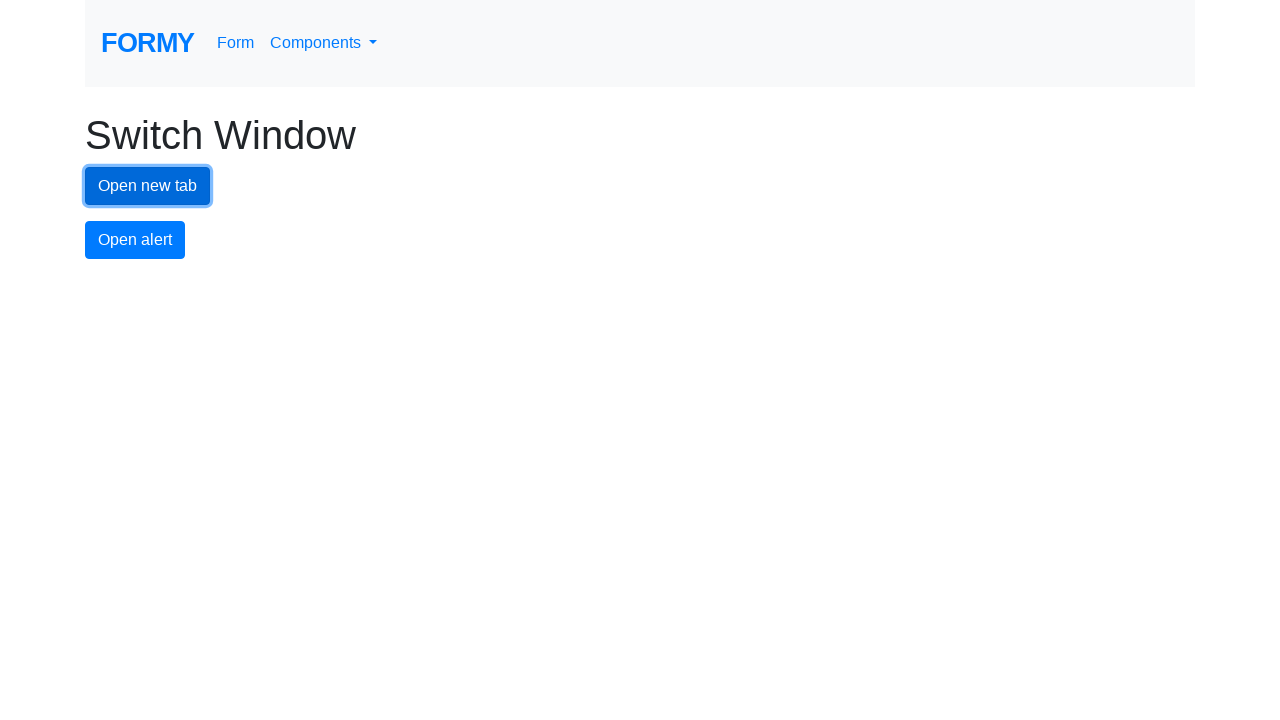

Captured new page context from tab opening
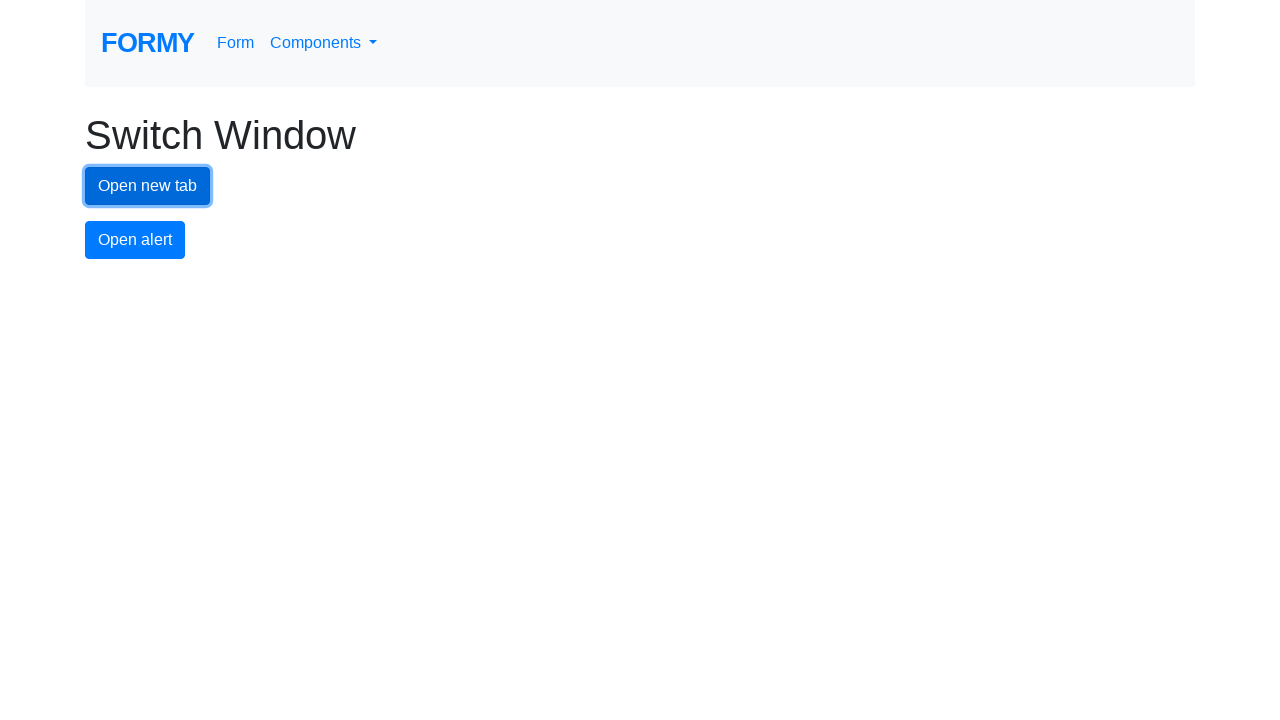

New tab page loaded completely
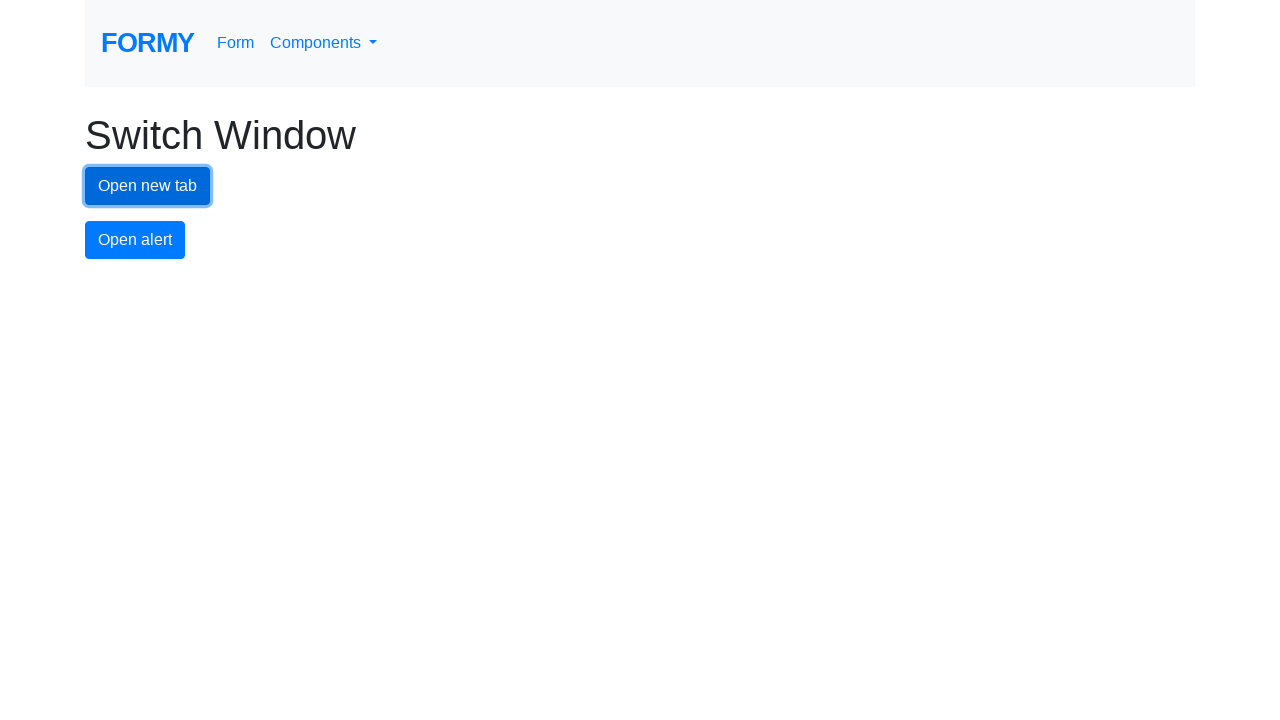

Verified new tab URL contains formy-project.herokuapp.com
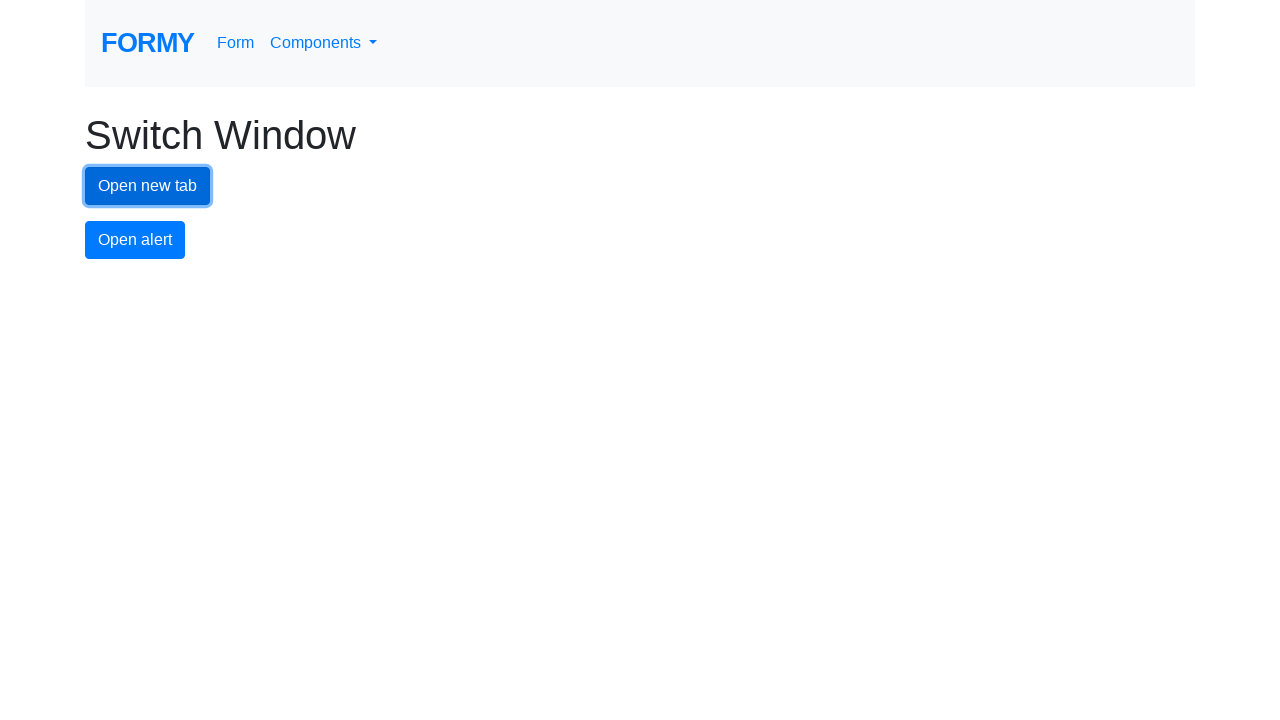

Closed the new tab and returned to original page
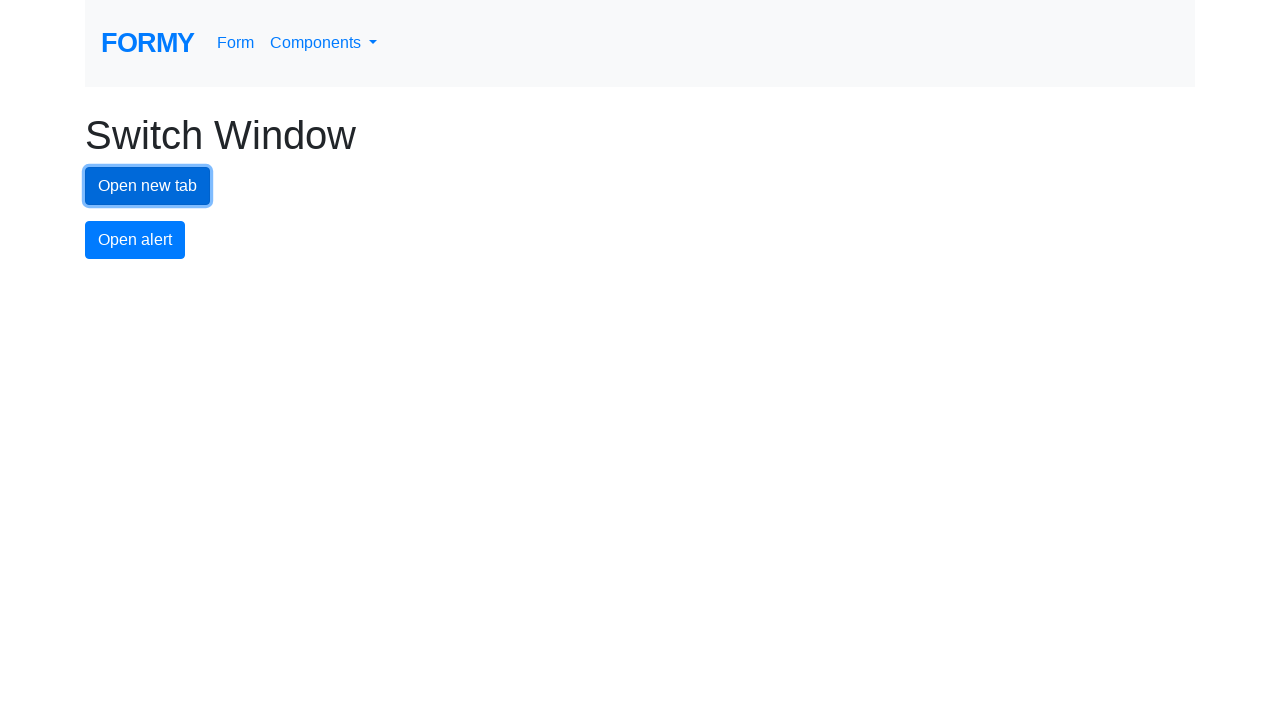

Clicked alert button to trigger alert dialog at (135, 240) on #alert-button
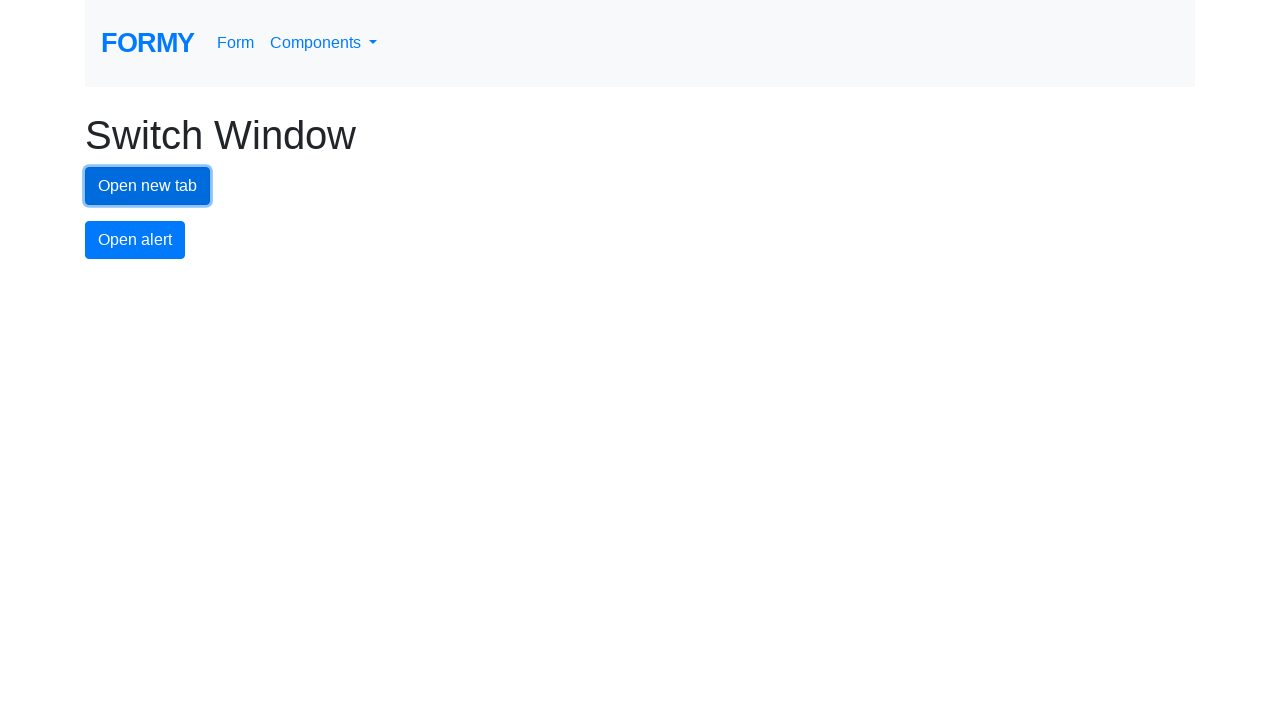

Set up dialog handler to accept alerts
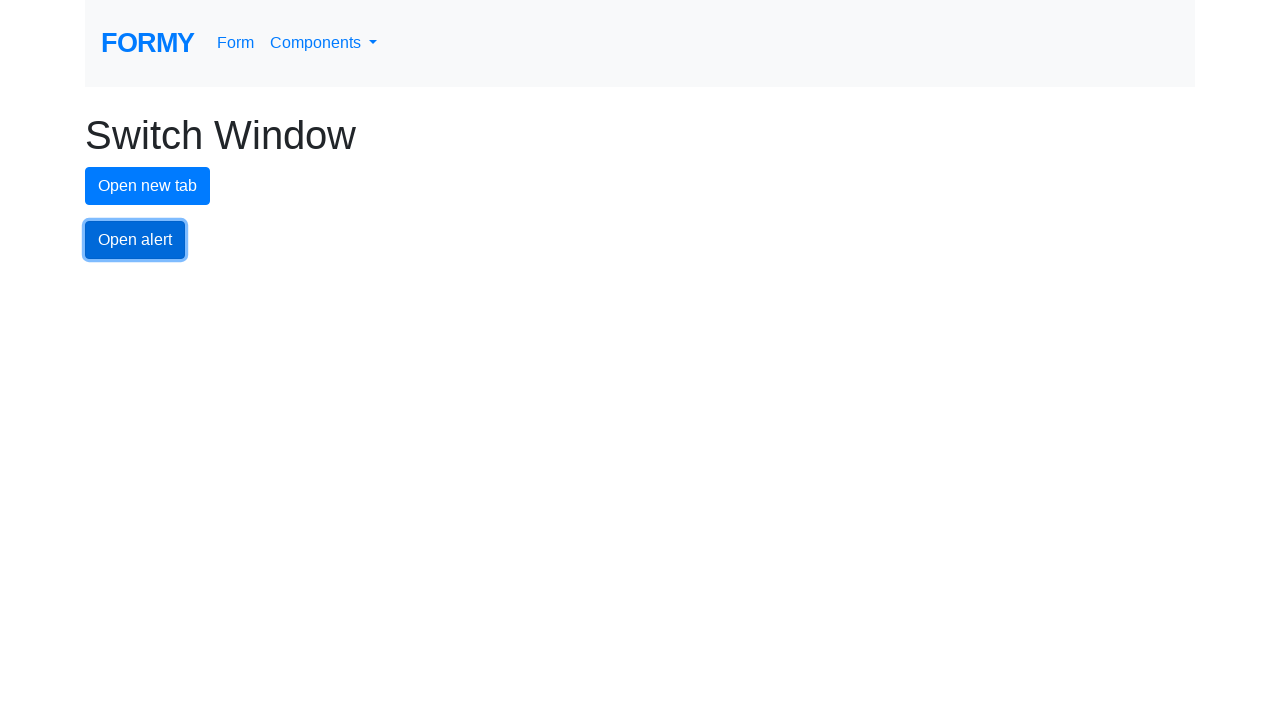

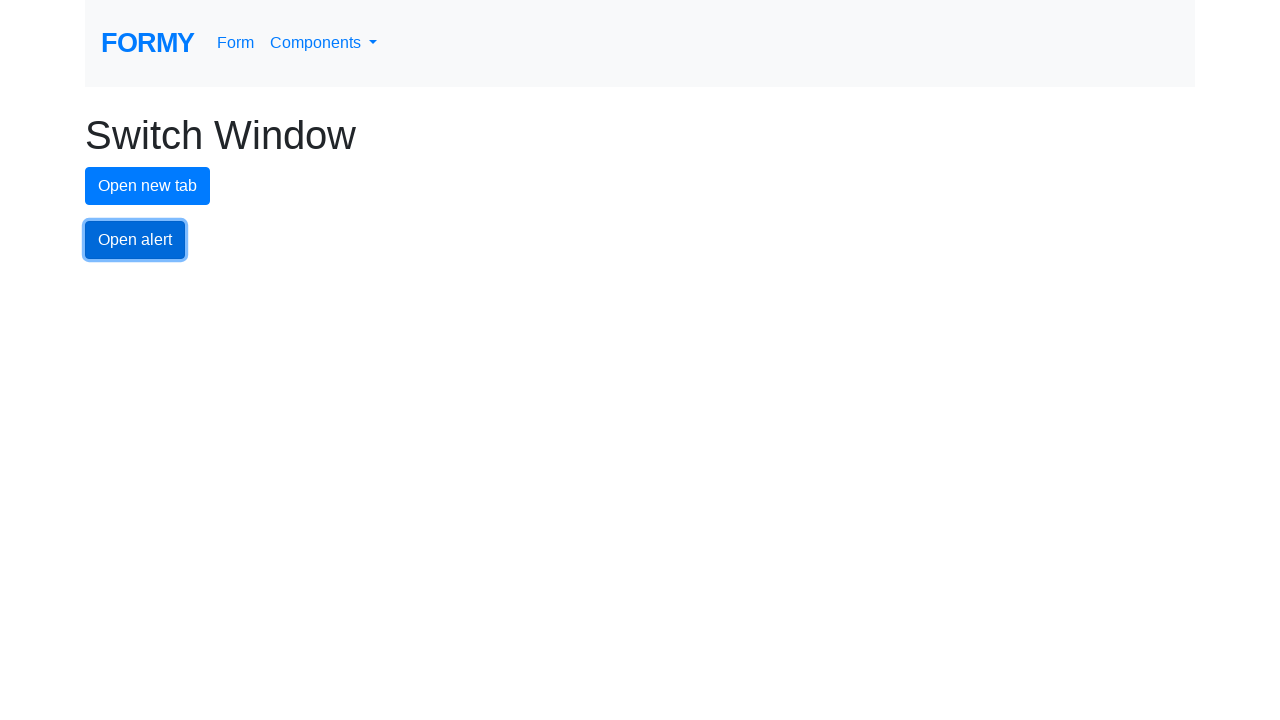